Tests clicking the delete button in the second row of the table

Starting URL: https://the-internet.herokuapp.com/challenging_dom

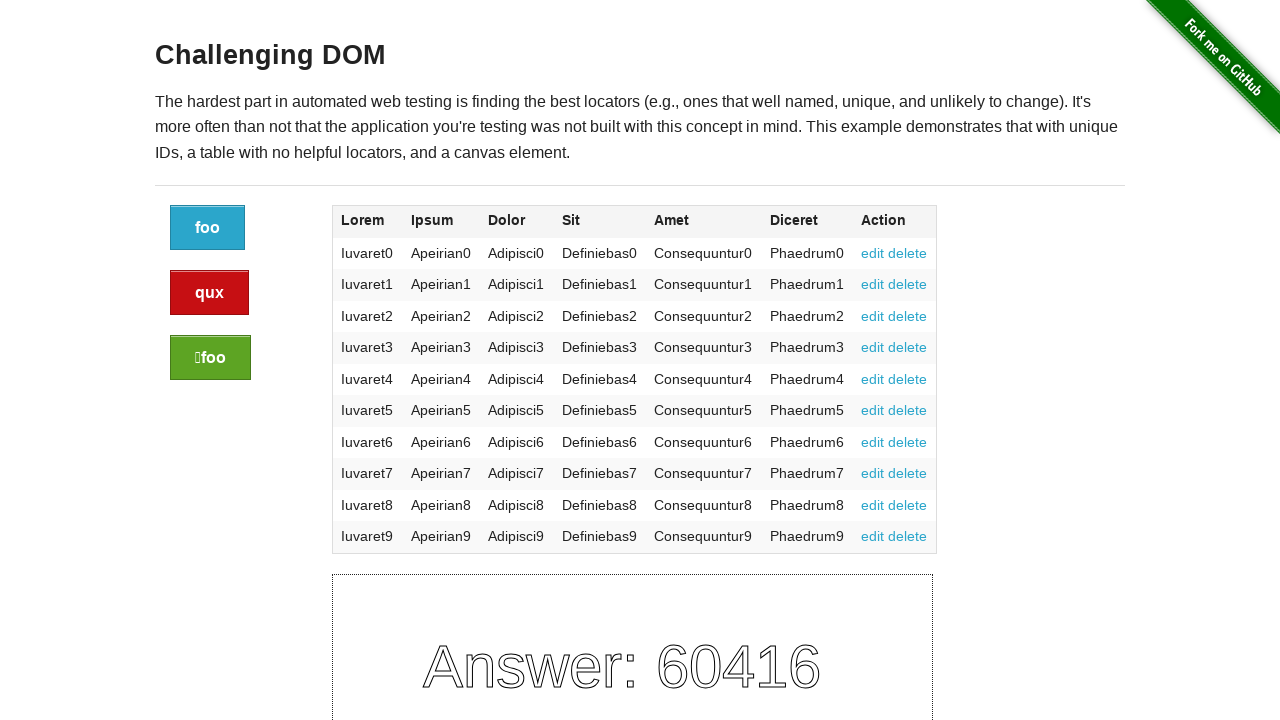

Navigated to the-internet.herokuapp.com/challenging_dom
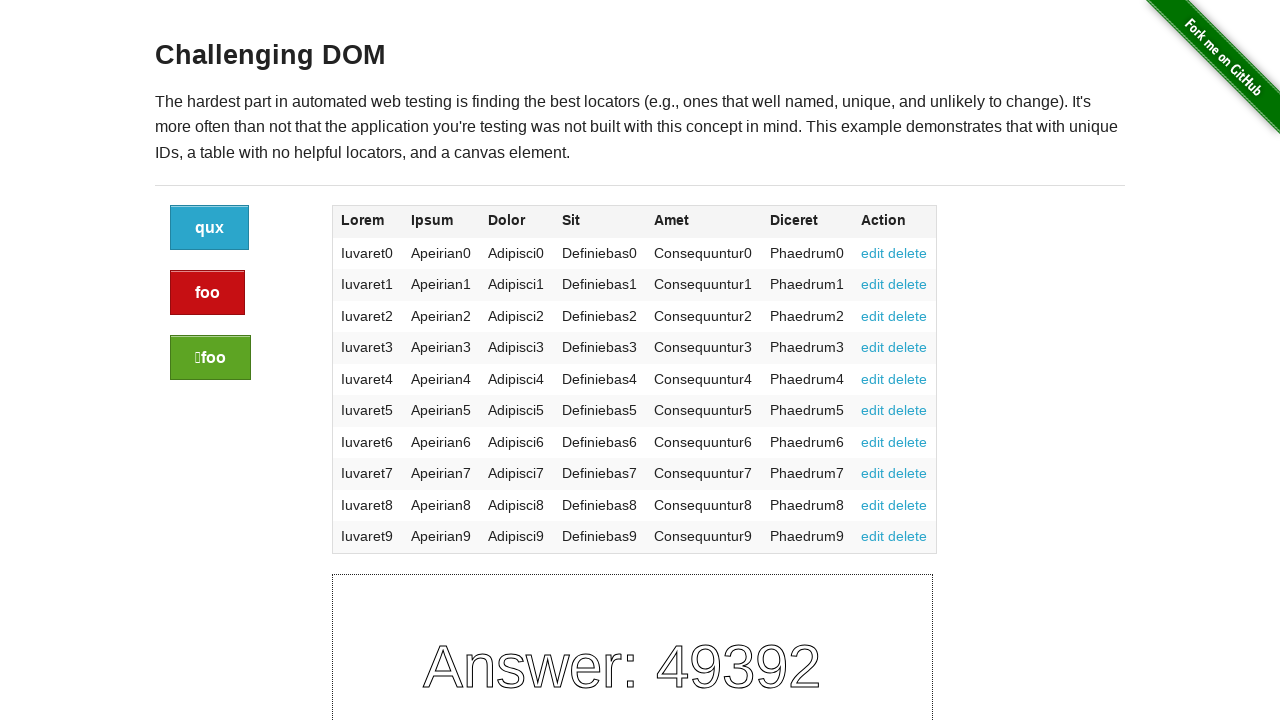

Clicked the delete button in the second row of the table at (908, 284) on xpath=//div[@class='large-10 columns']//tbody//tr[2]/td[7]//a[@href='#delete']
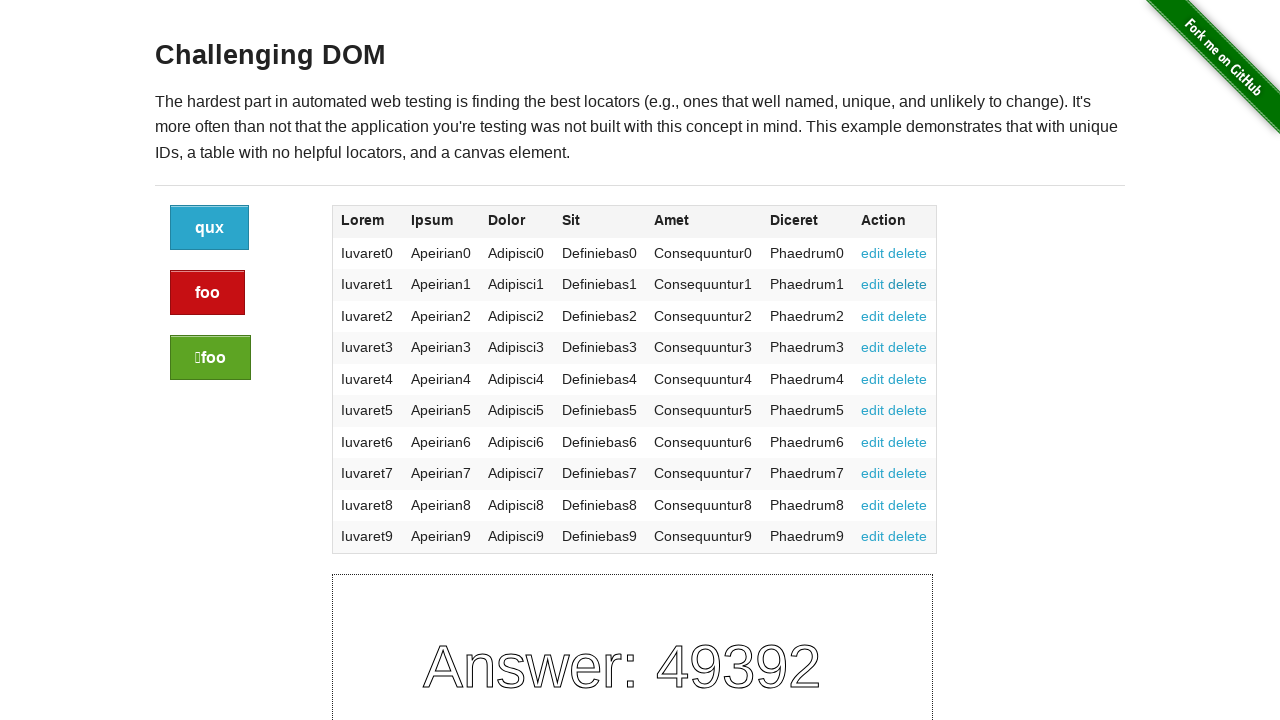

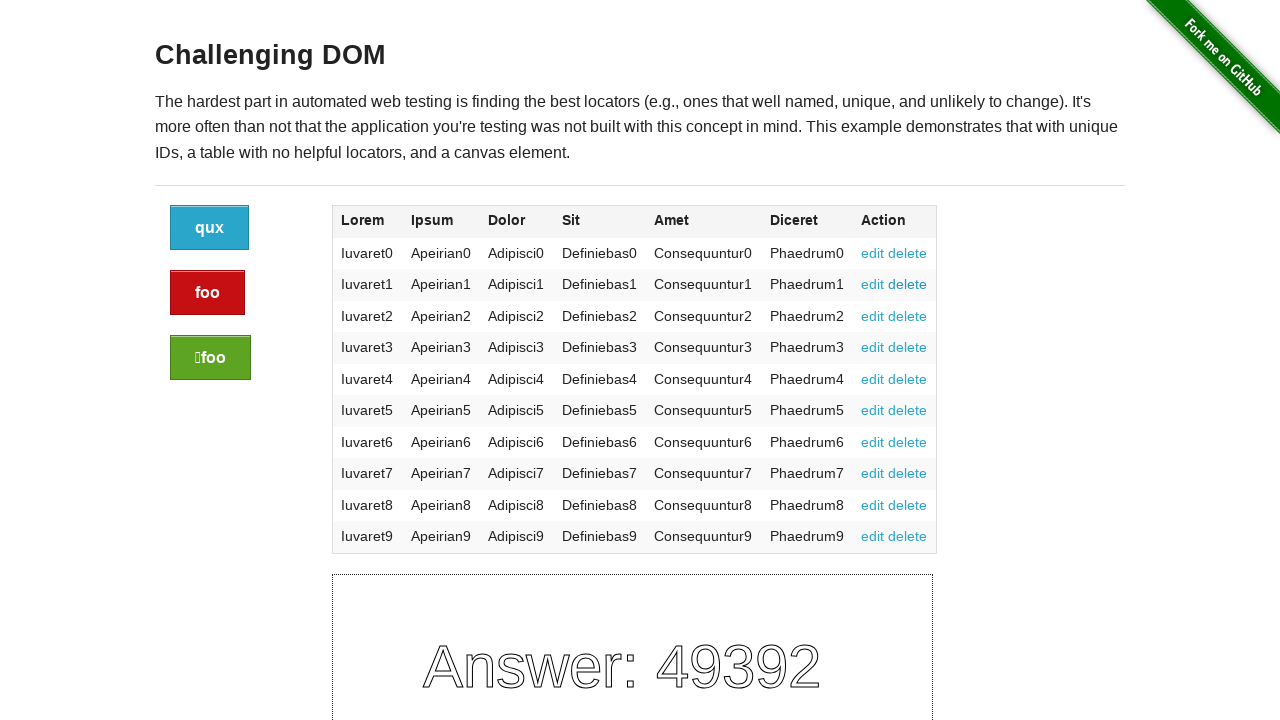